Tests basic keyboard and mouse interactions on the Edureka website by pressing Tab keys to navigate through elements and moving the mouse cursor.

Starting URL: https://www.edureka.co/

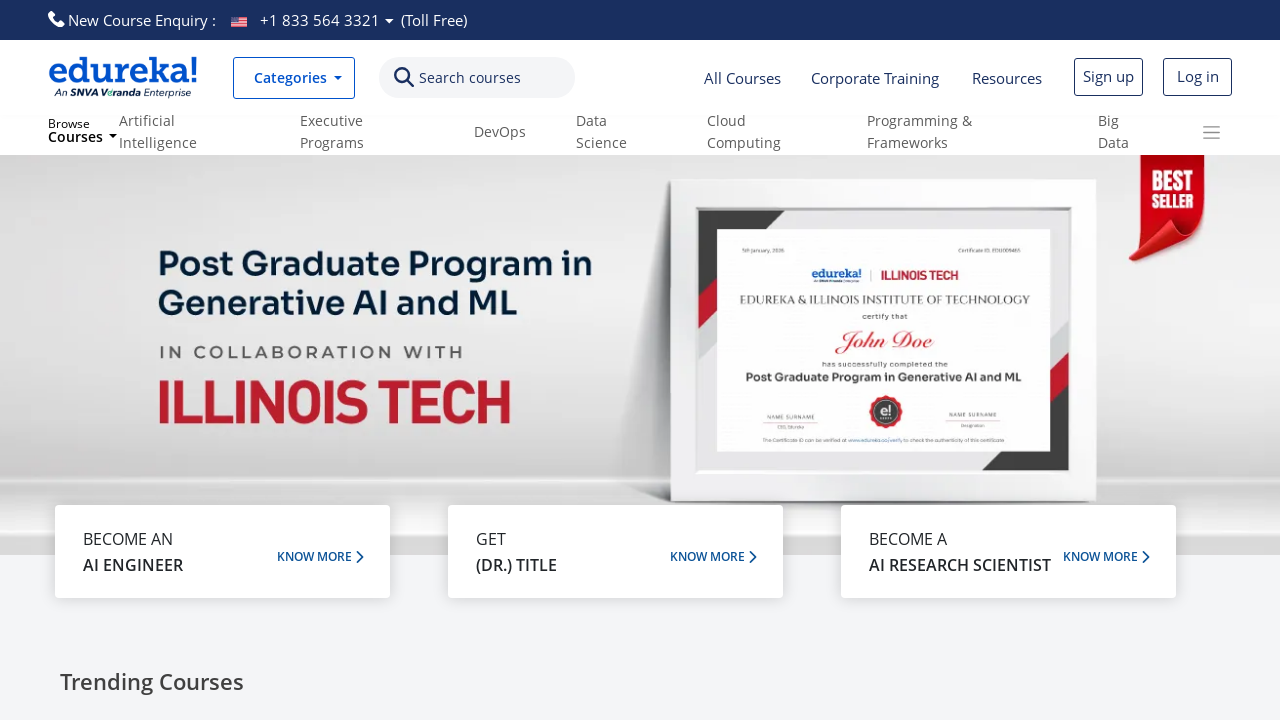

Set viewport size to 1920x1080
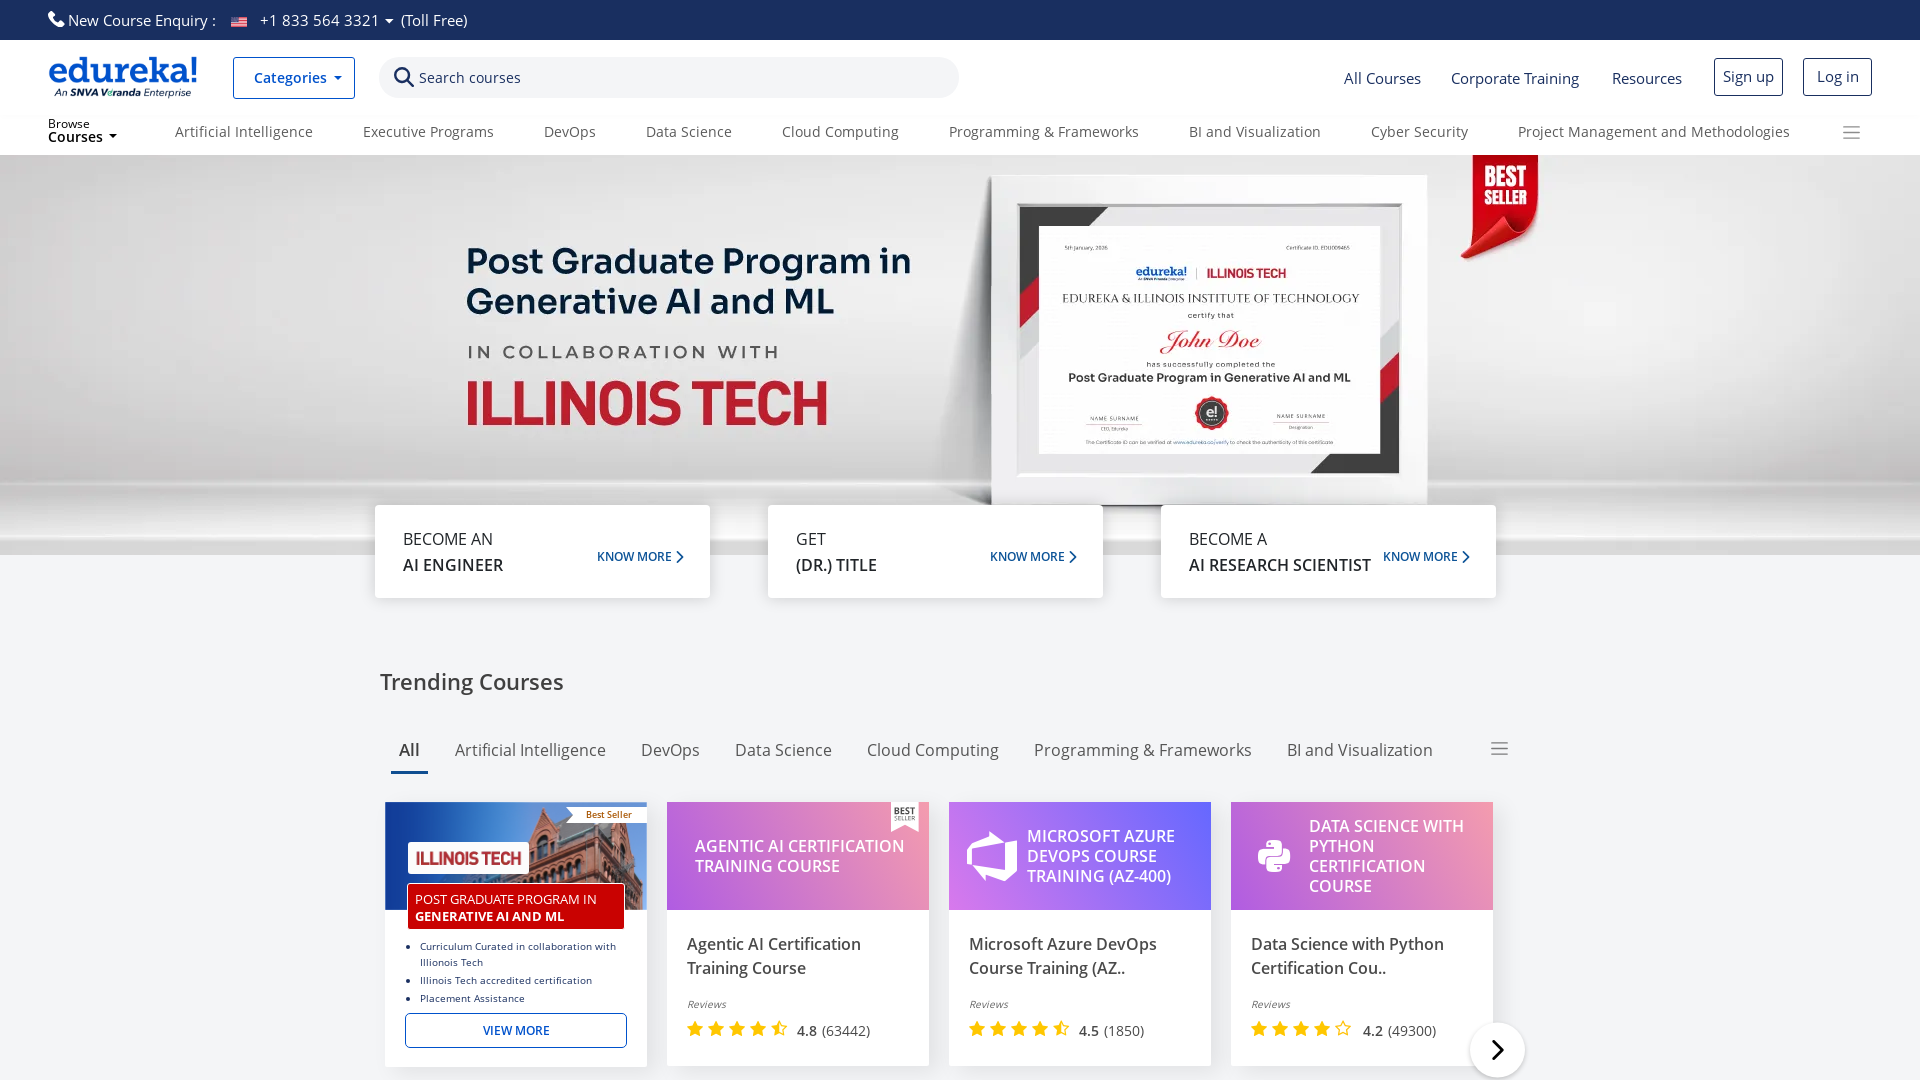

Waited for page to reach domcontentloaded state
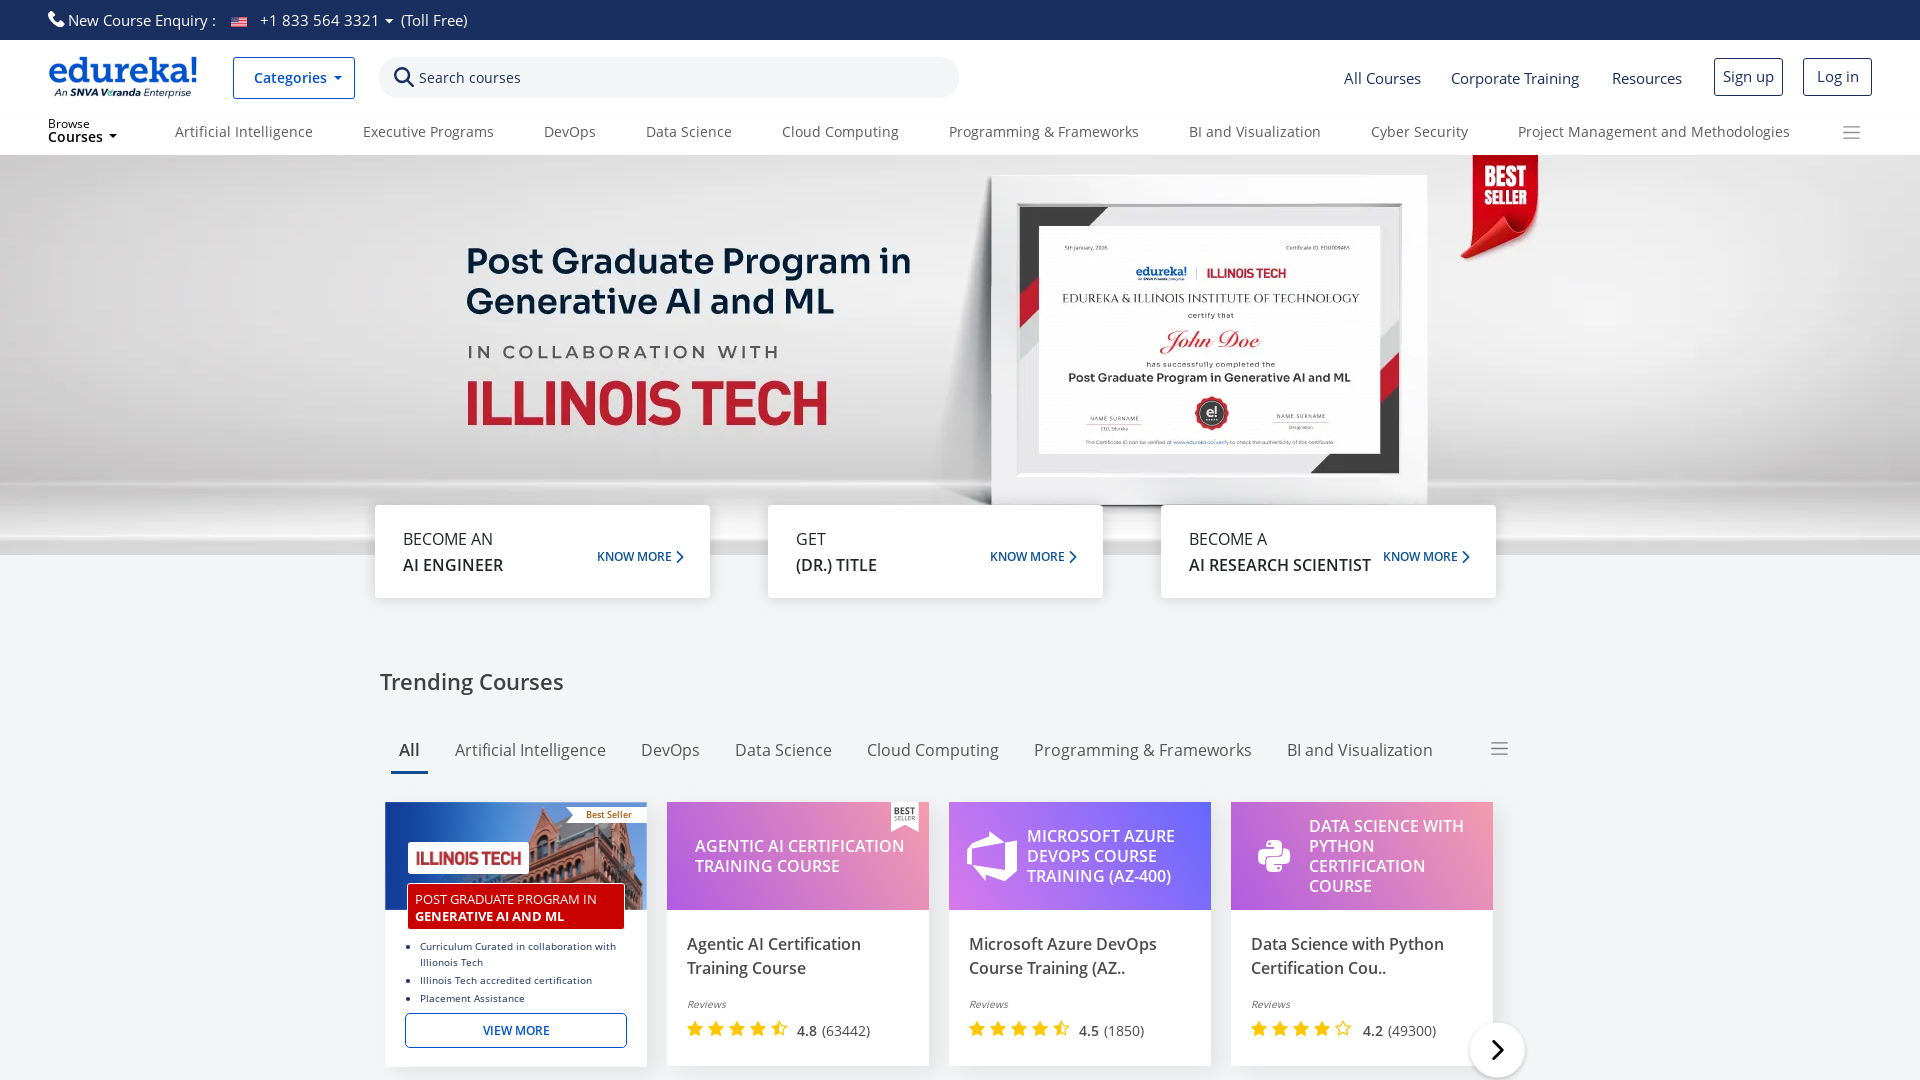

Pressed Tab key to navigate to next element
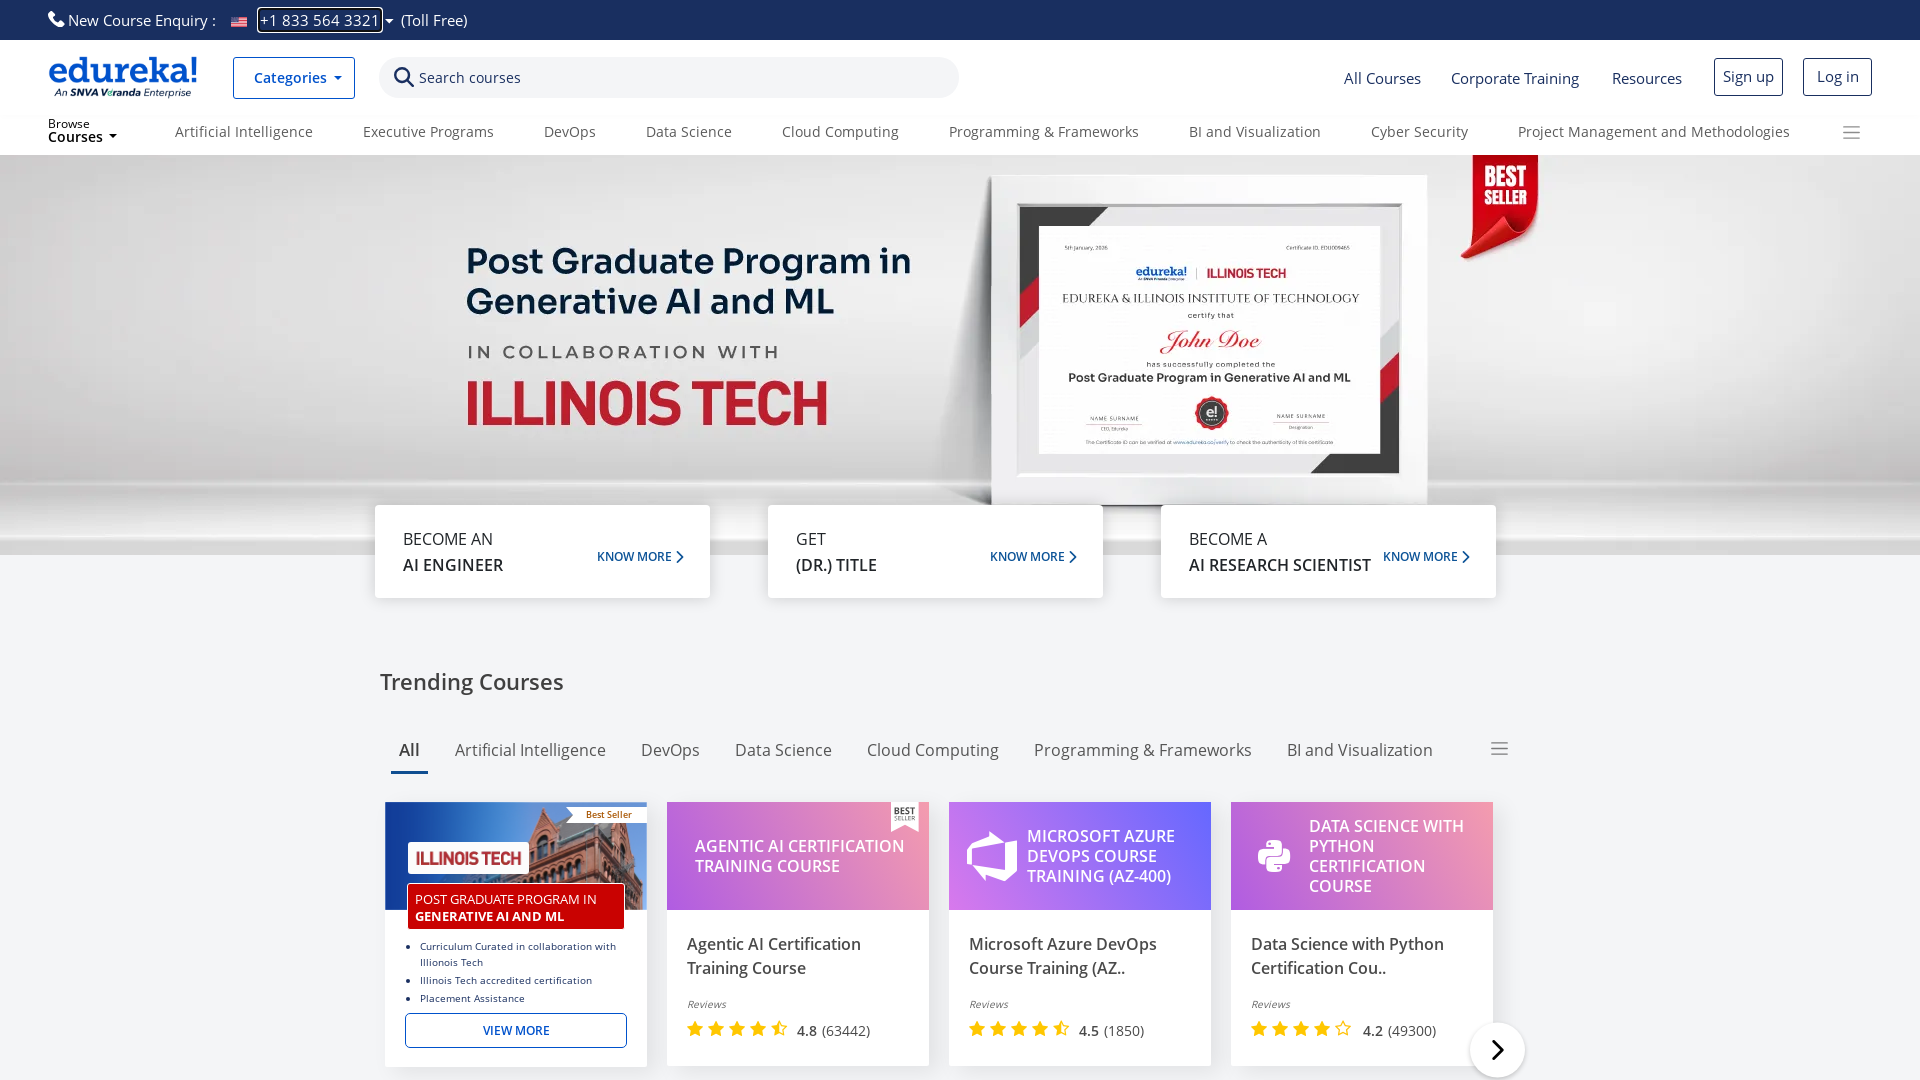

Waited 4 seconds after first Tab press
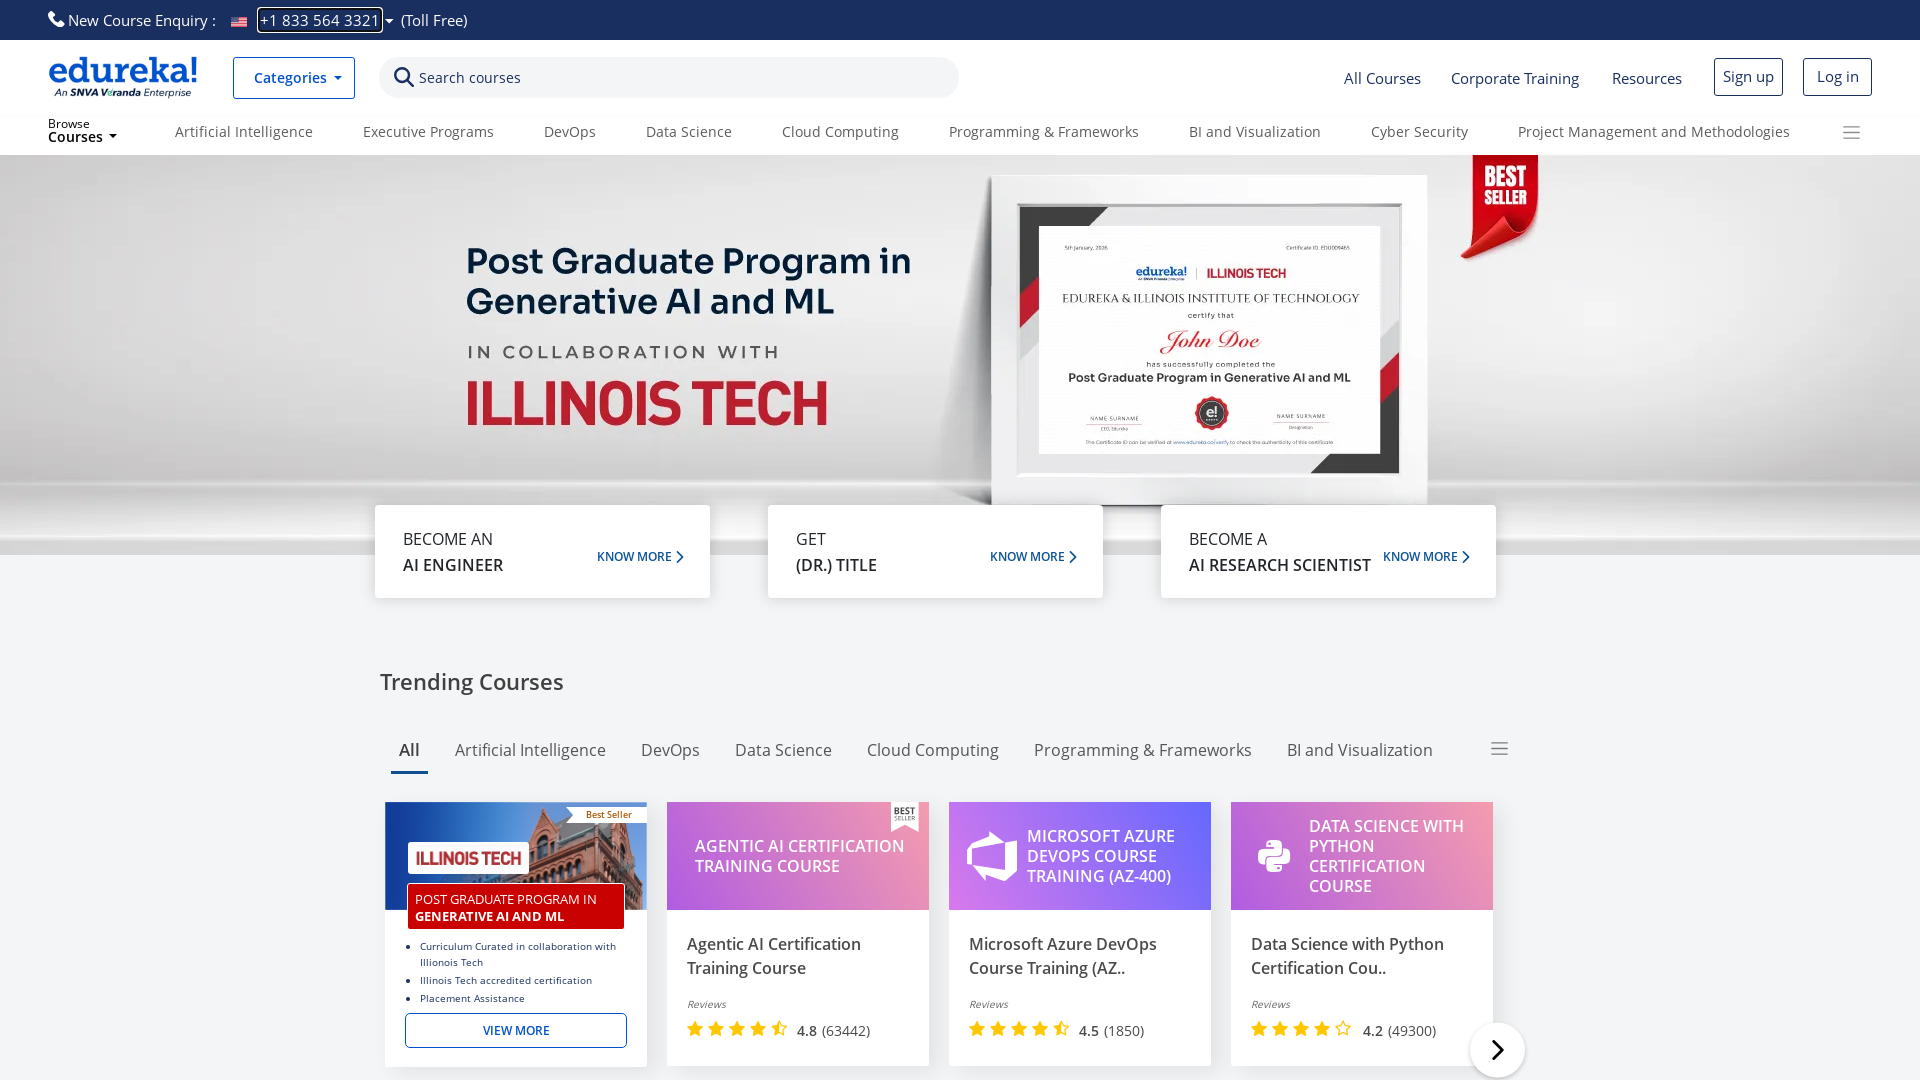

Pressed Tab key again to navigate to next element
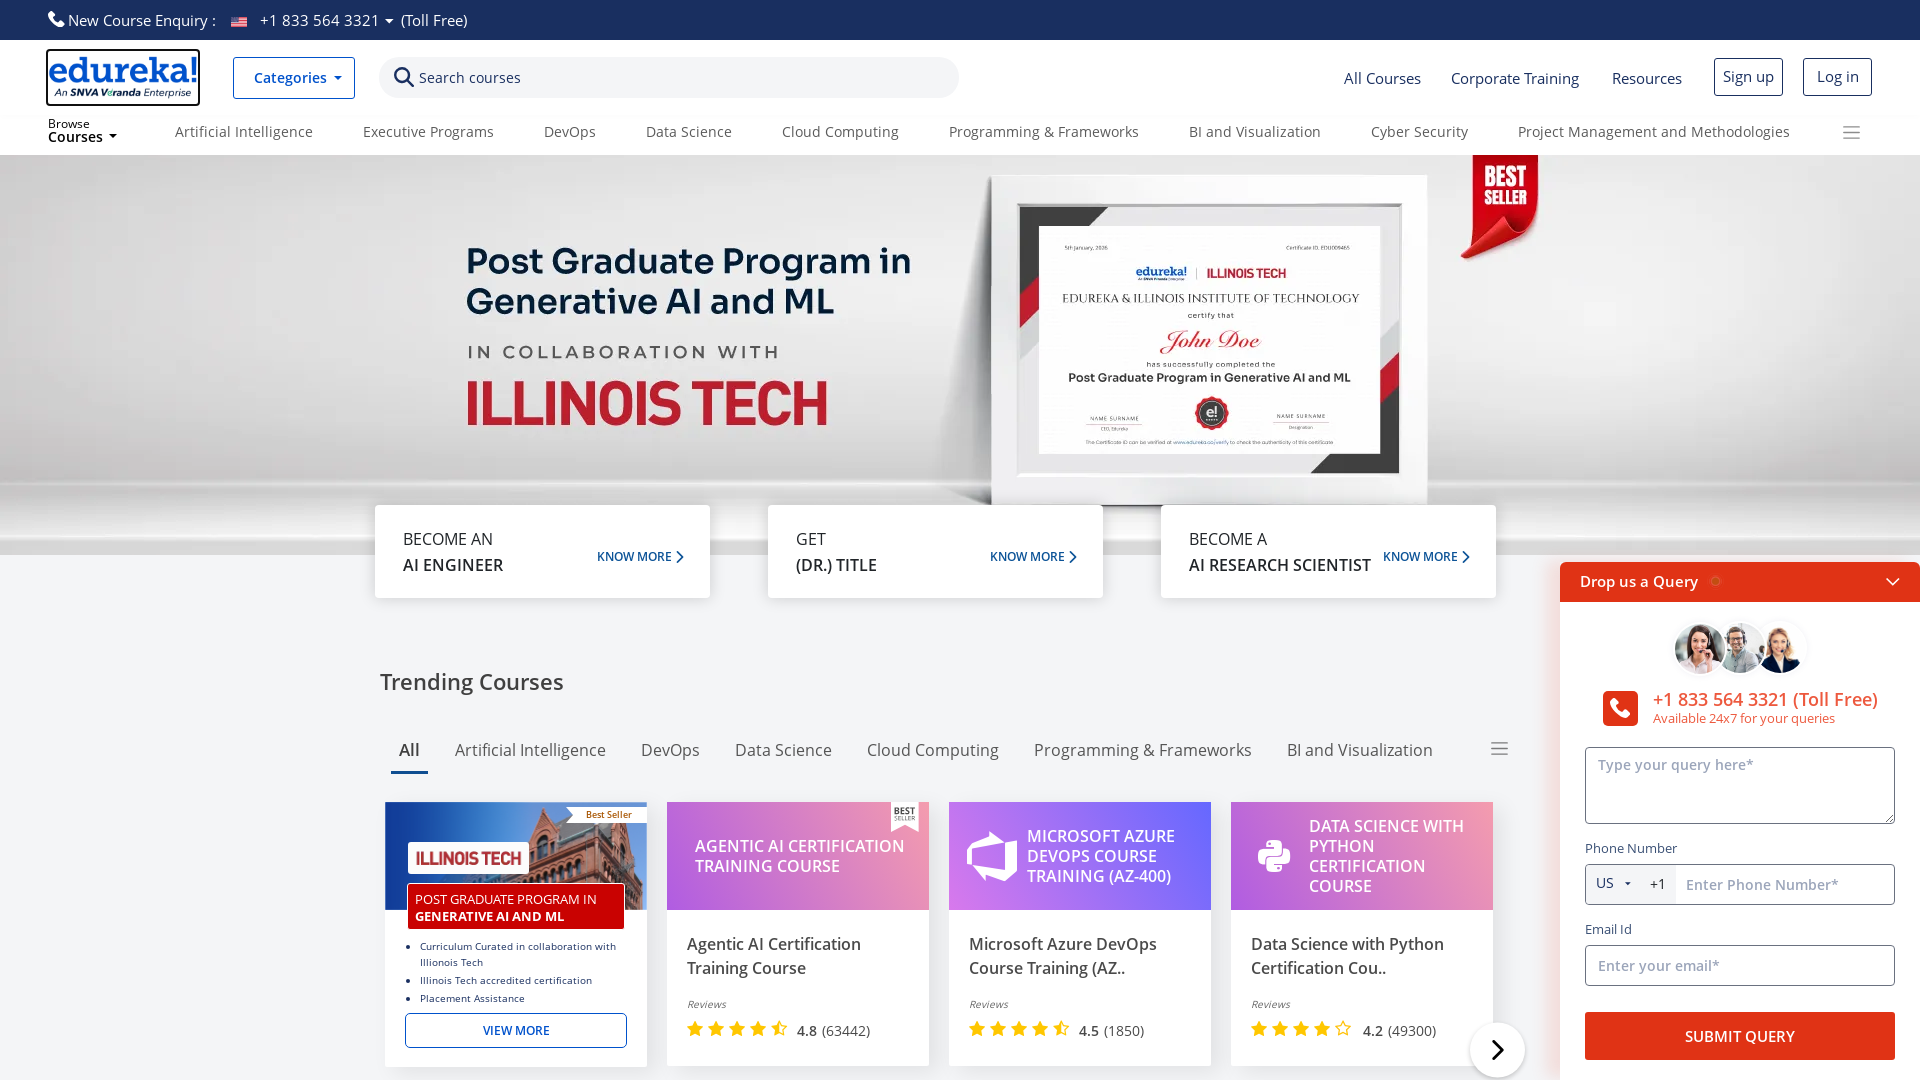

Waited 4 seconds after second Tab press
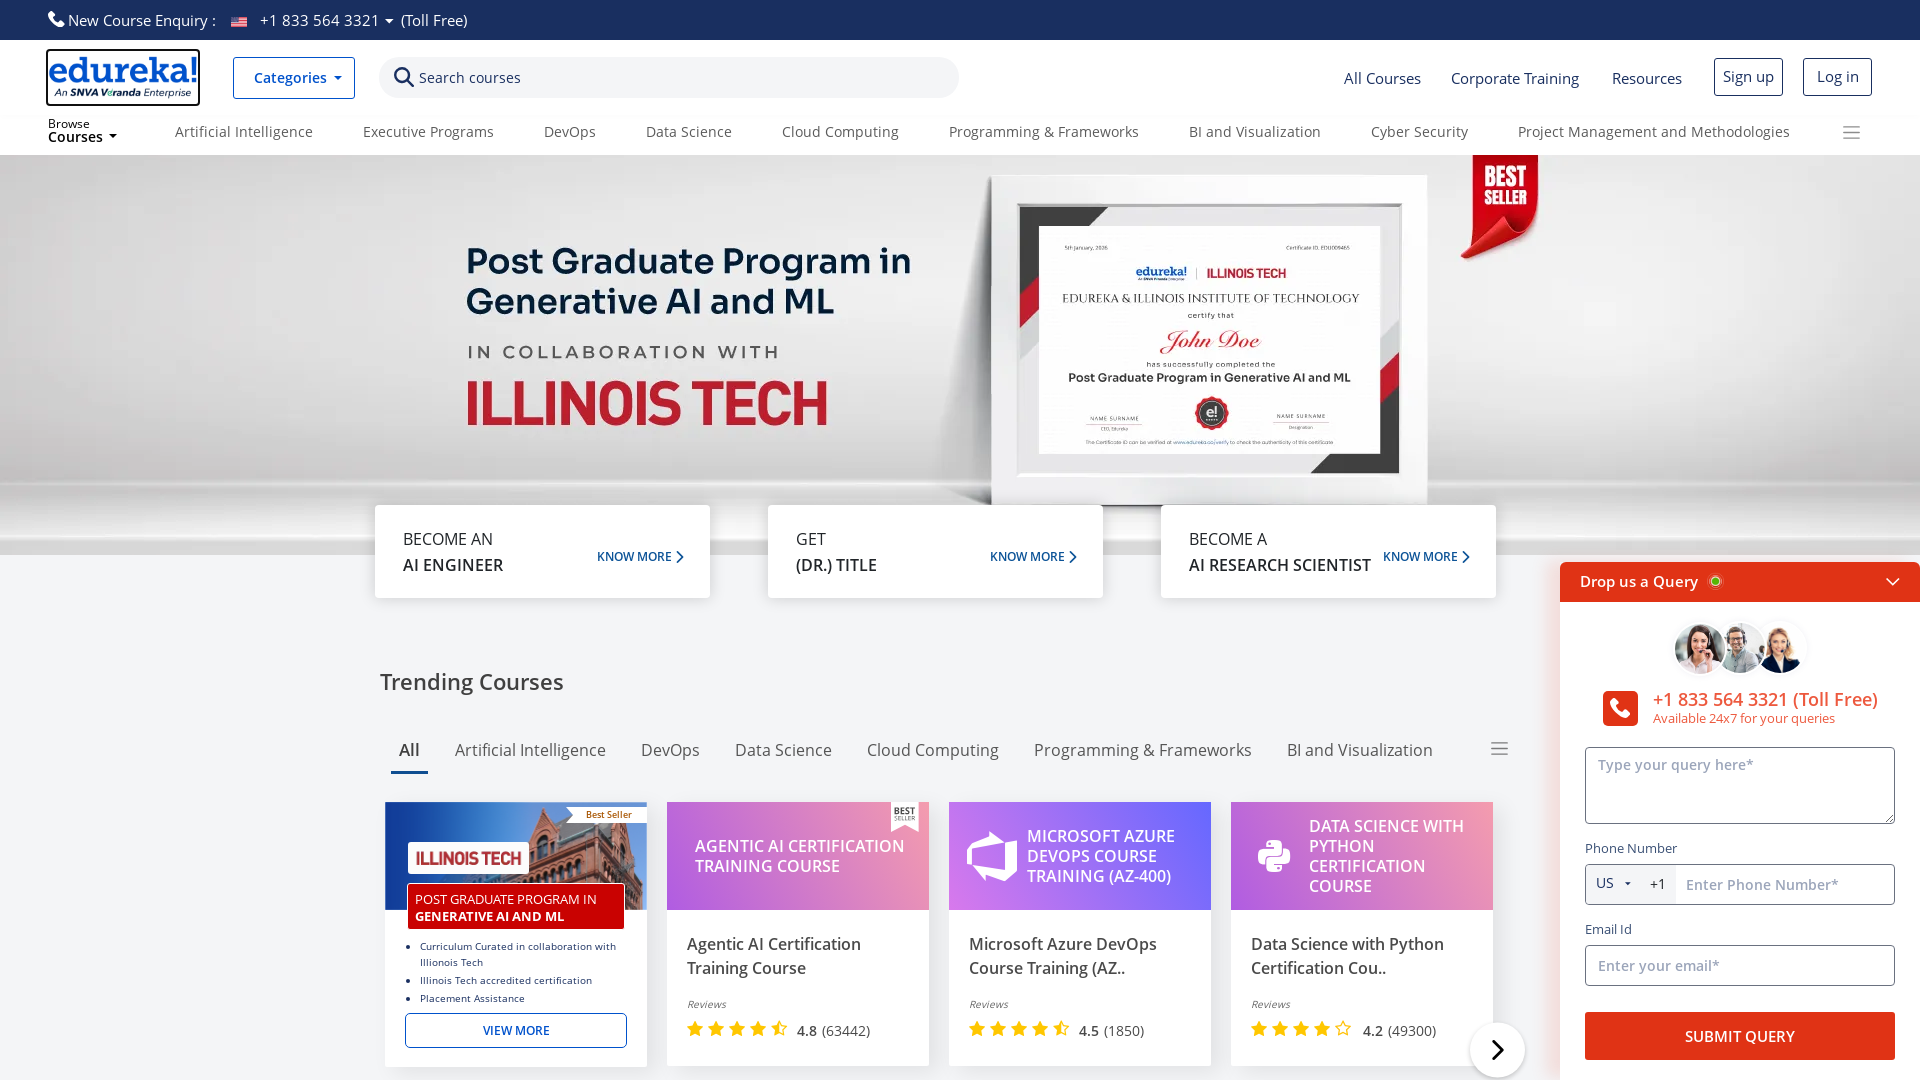

Moved mouse cursor to coordinates (30, 100) at (30, 100)
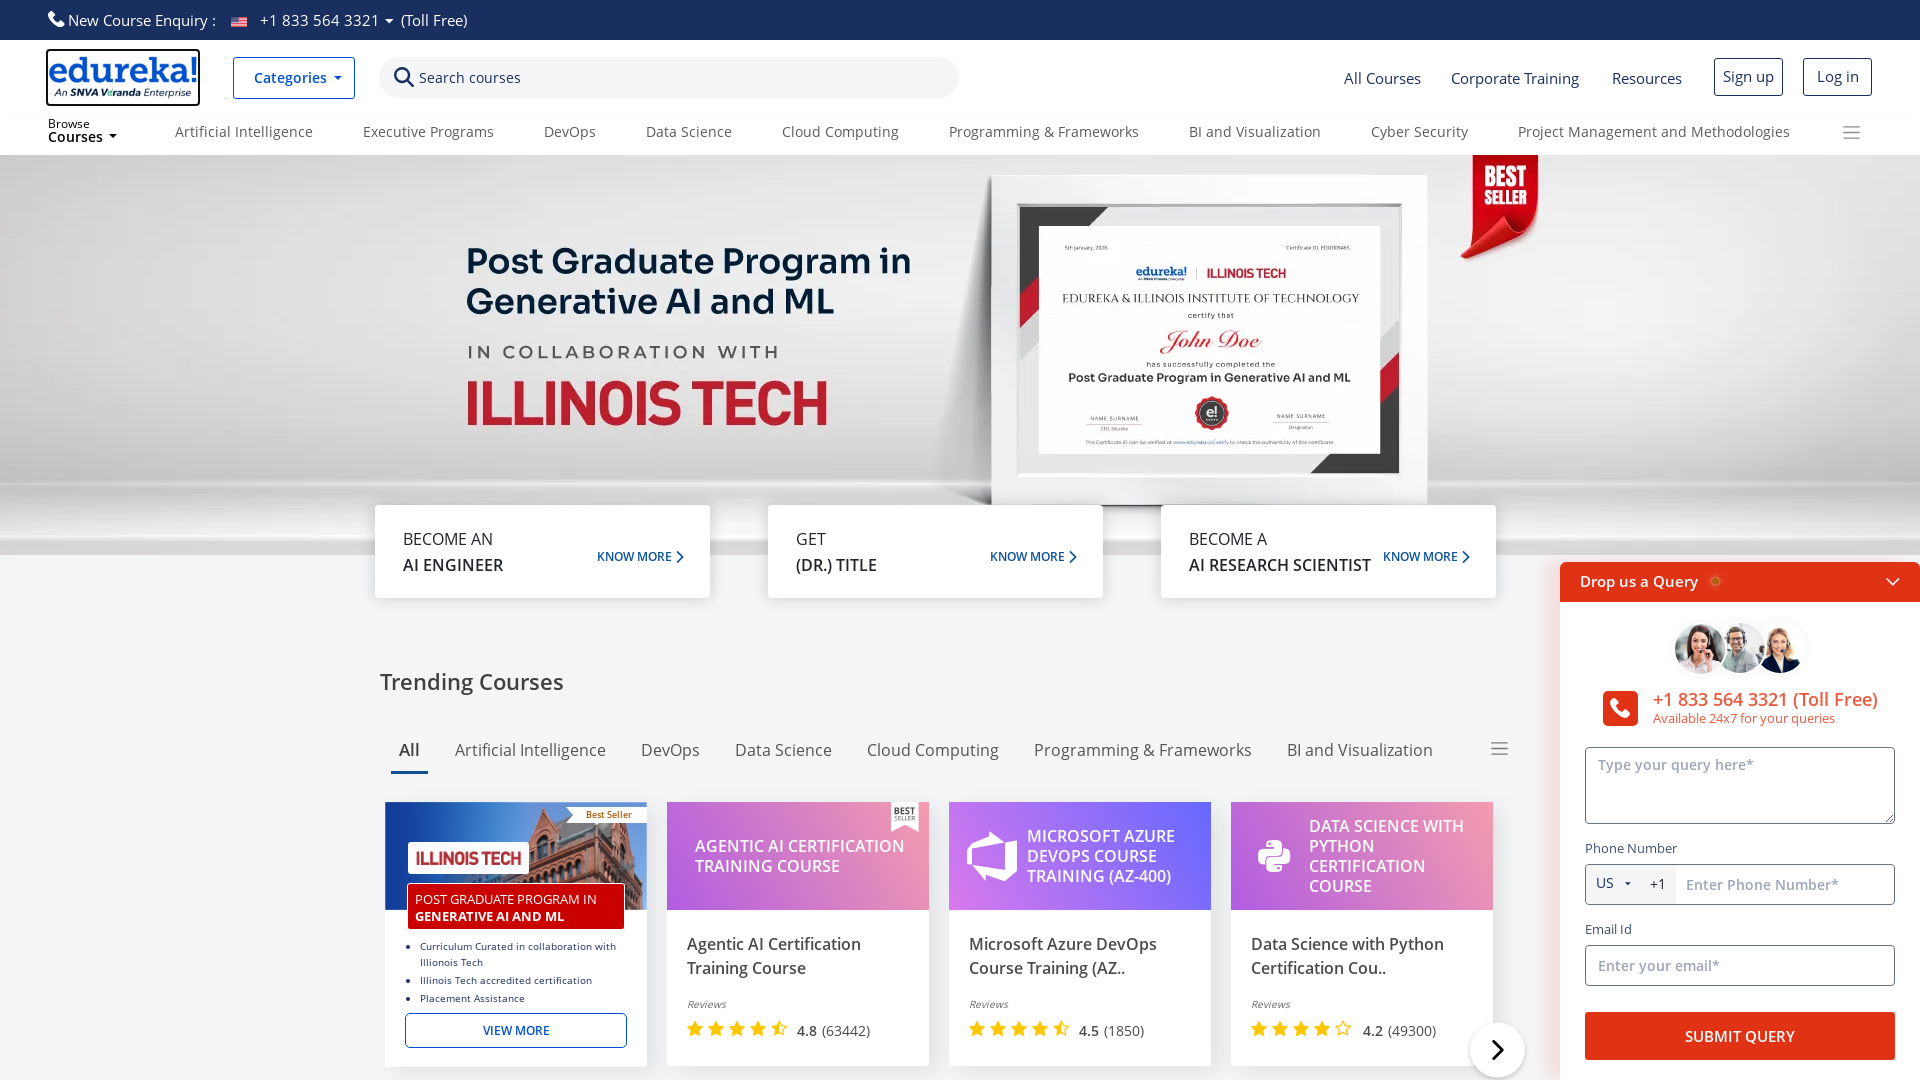

Waited 4 seconds after mouse movement
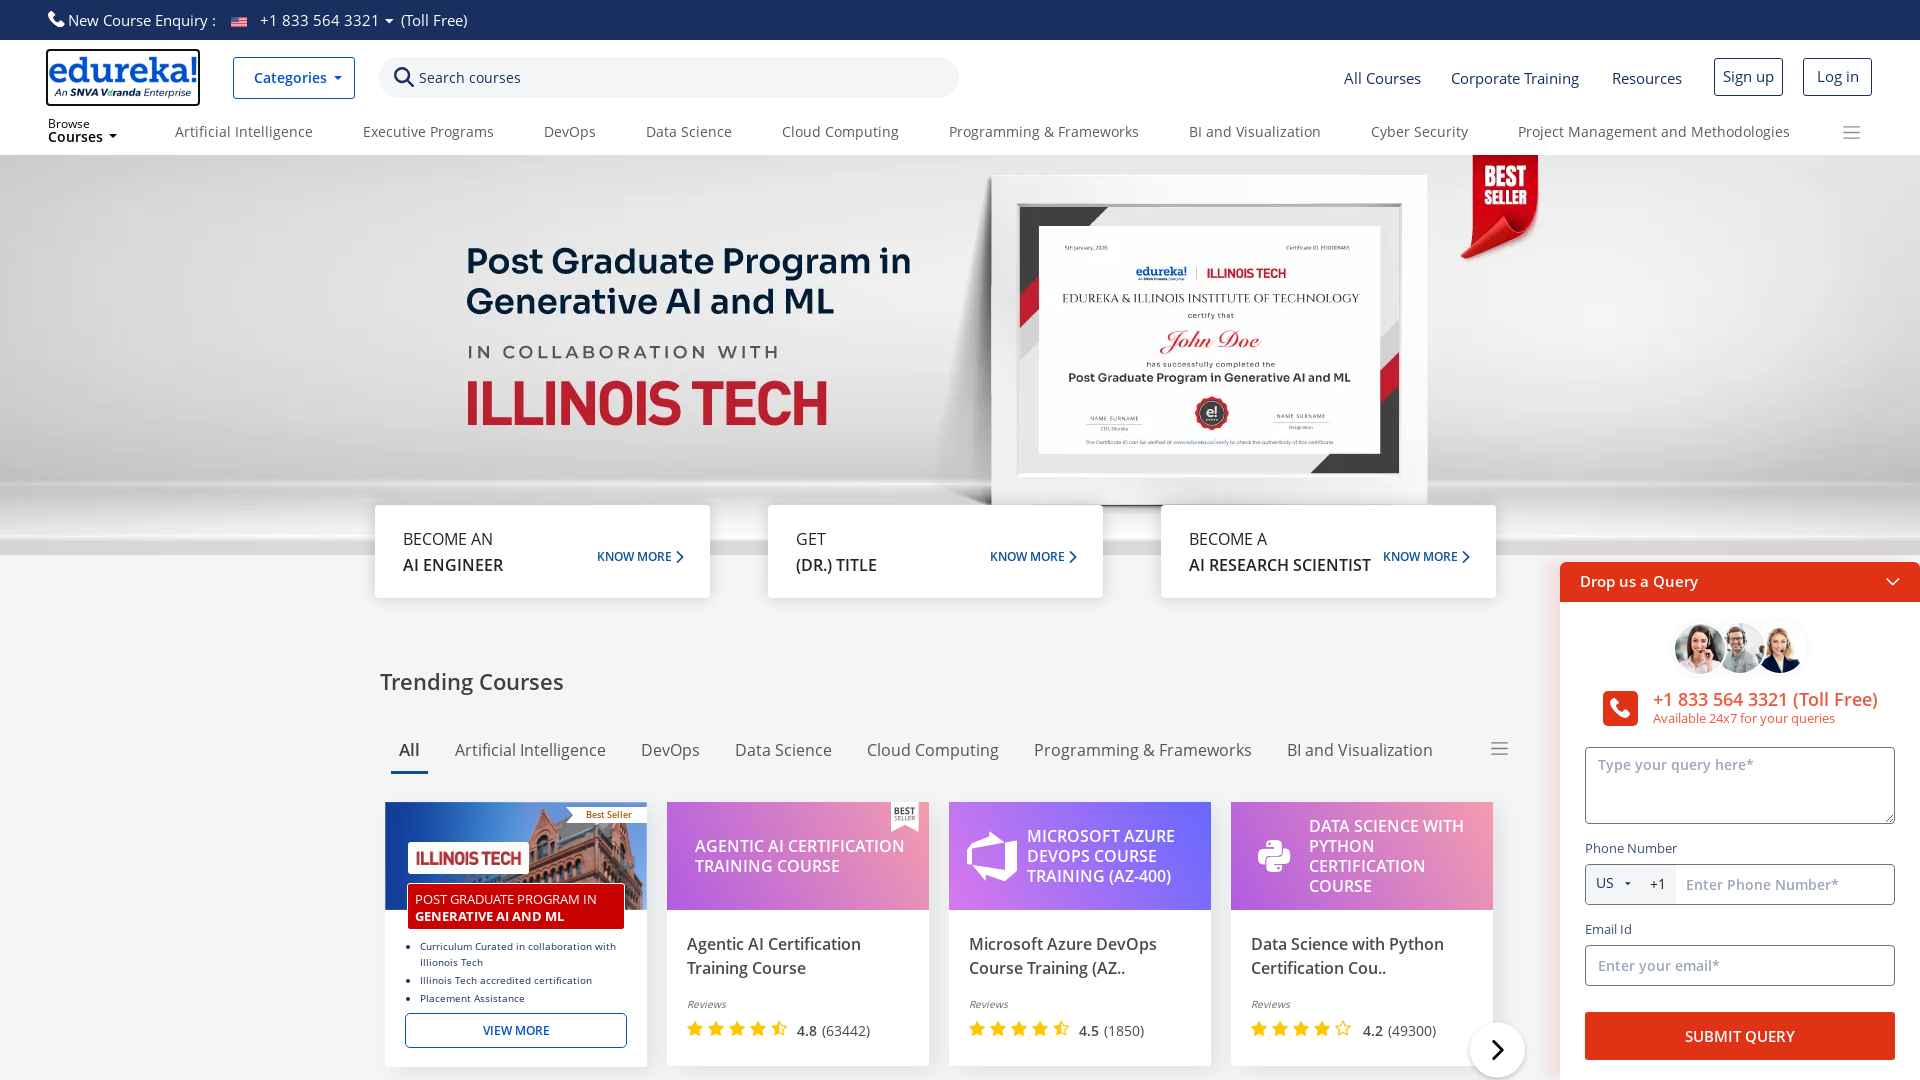

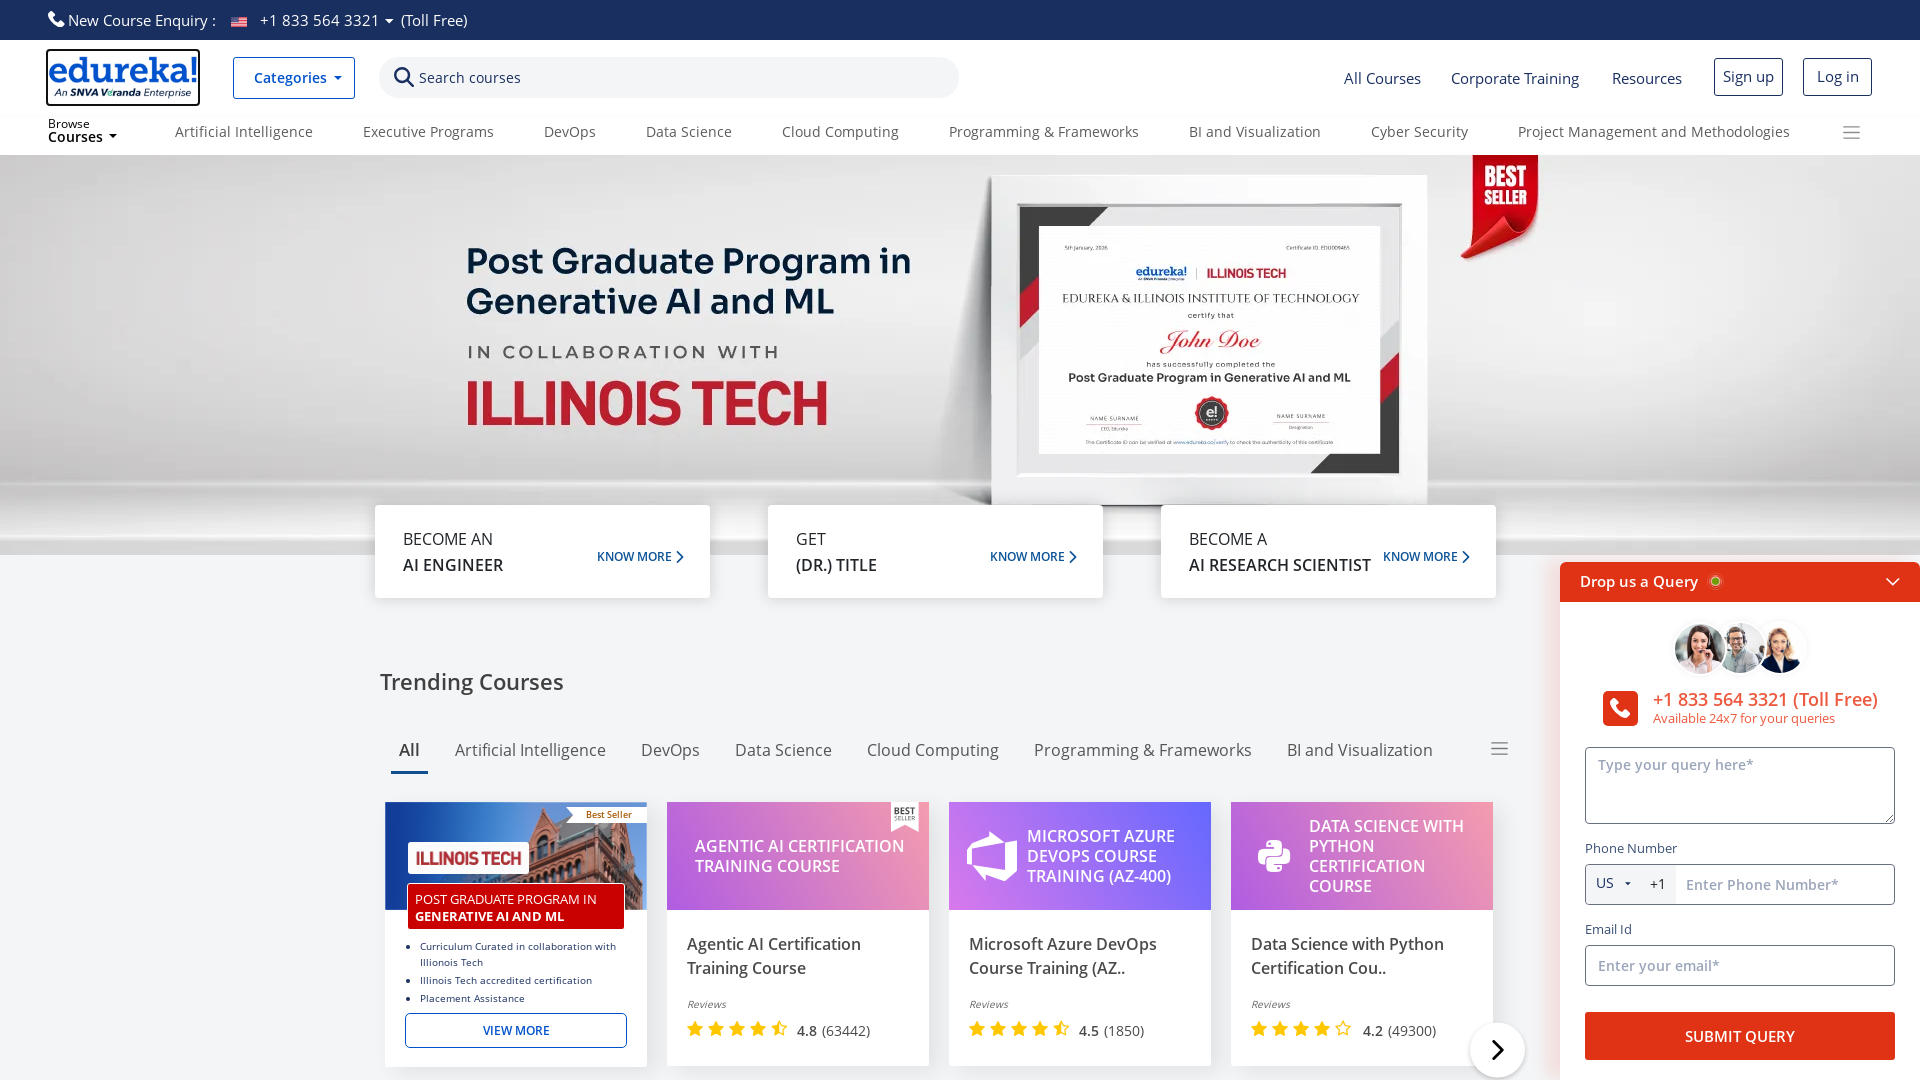